Navigates to a CSDN blog article and verifies that various elements can be located using different selector methods

Starting URL: https://blog.csdn.net/lufei051/article/details/78464538

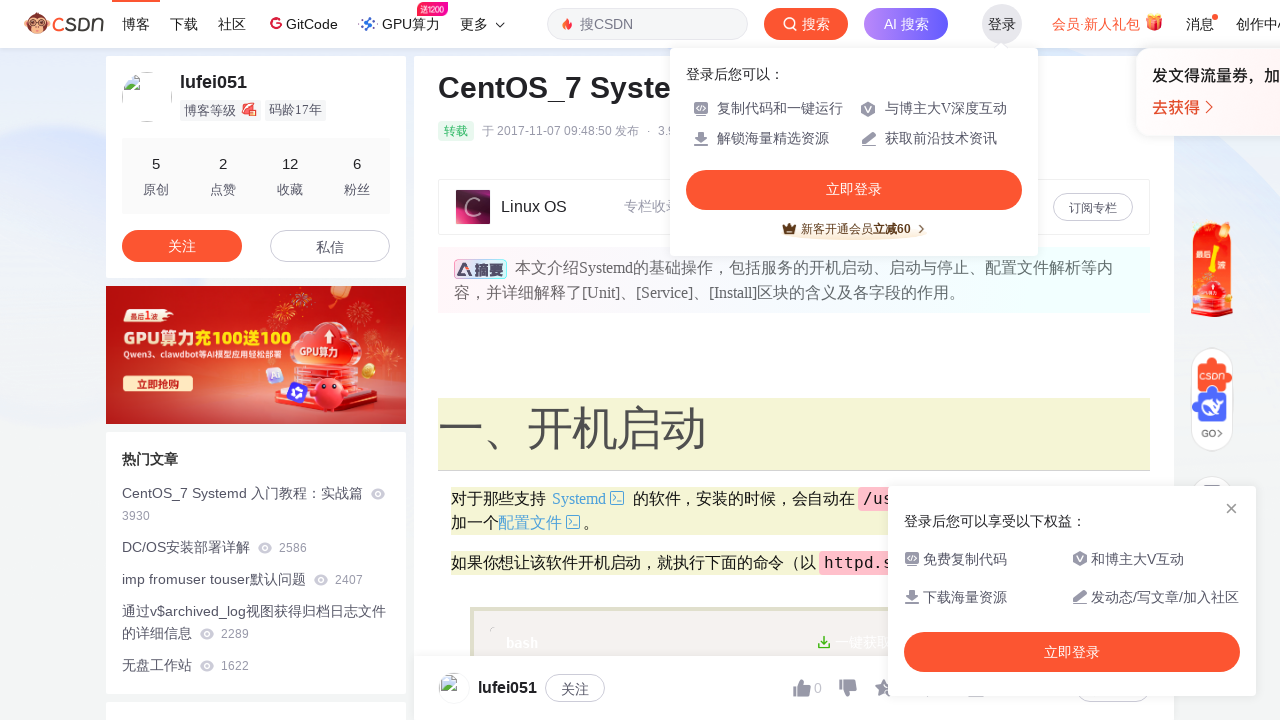

Navigated to CSDN blog article page
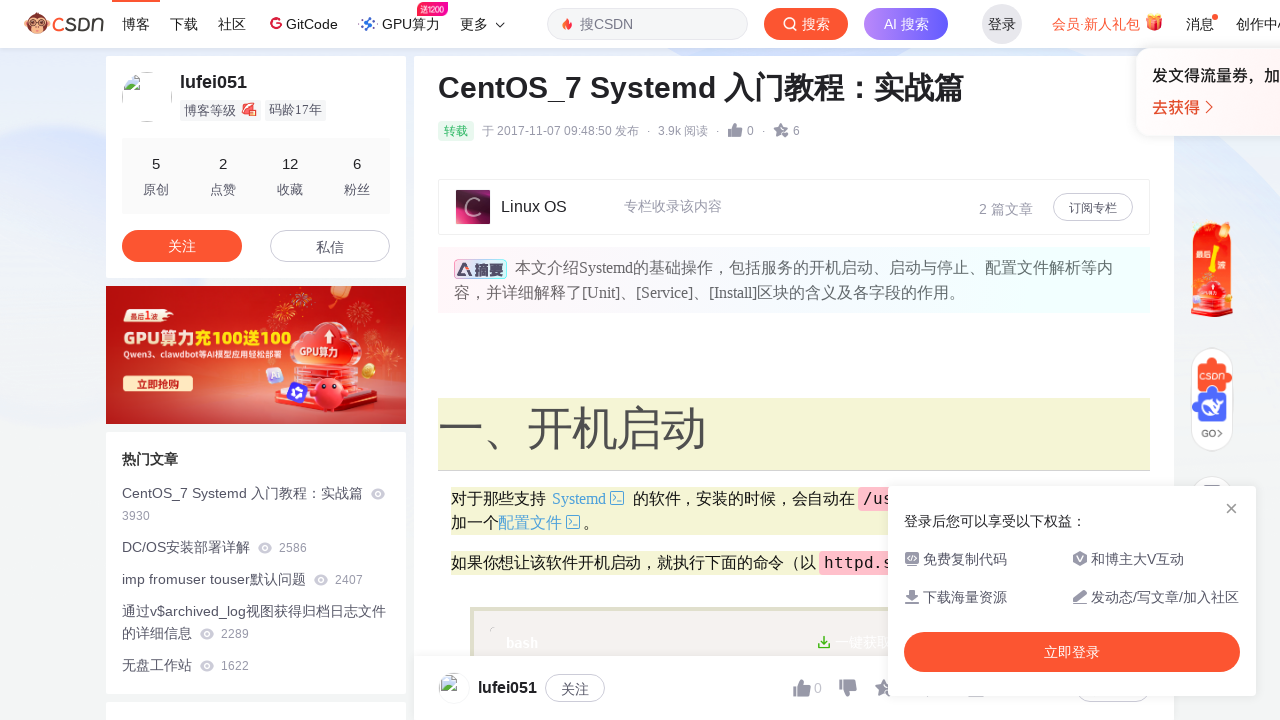

Follow button selector loaded
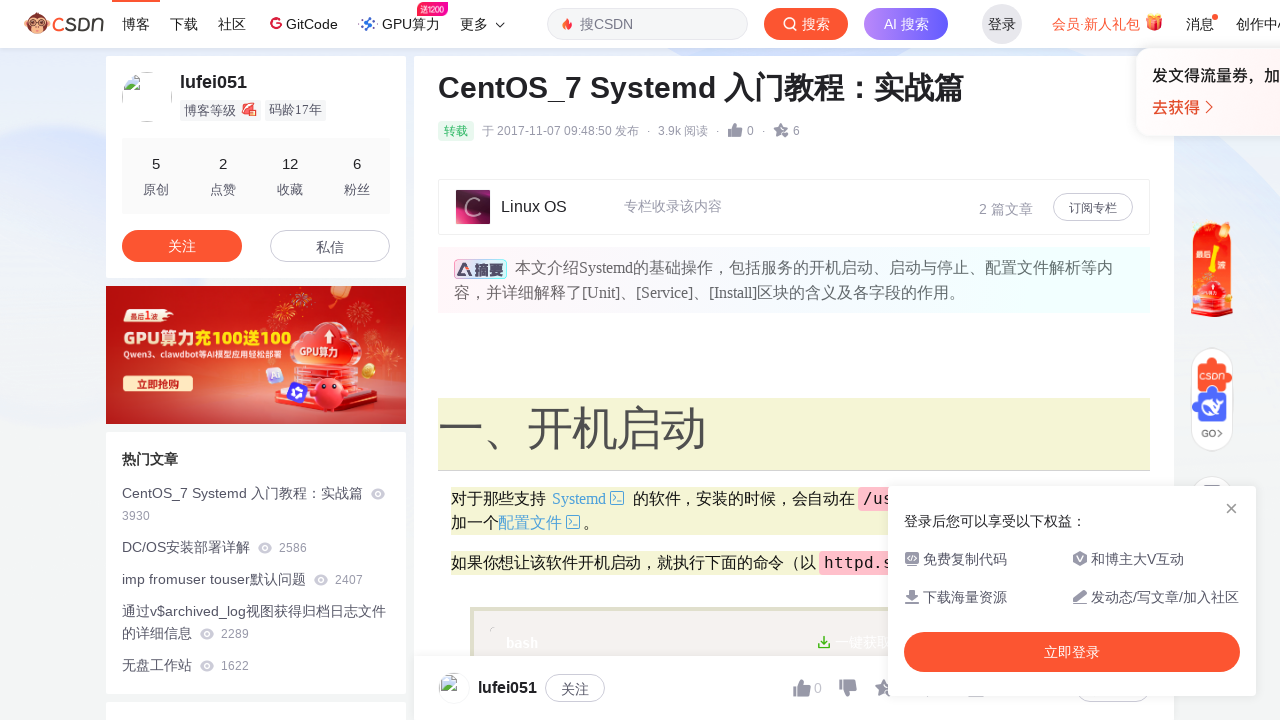

Located follow button element
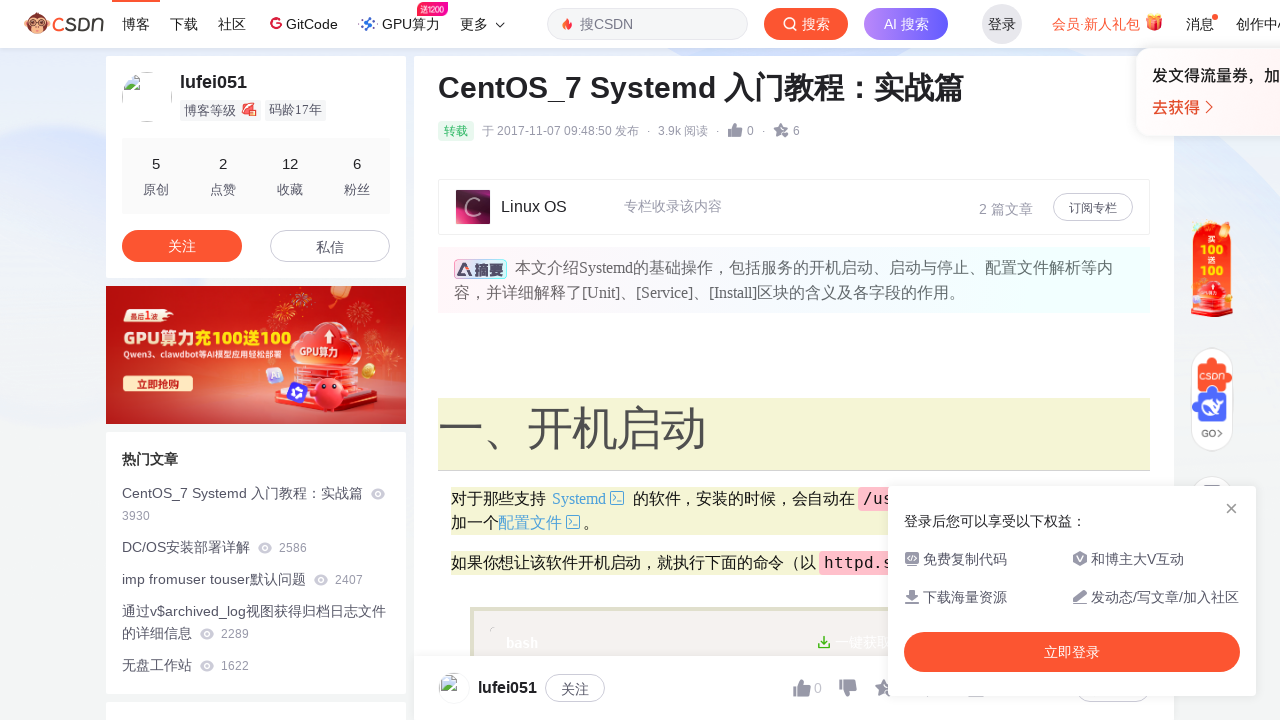

Printed follow button text content
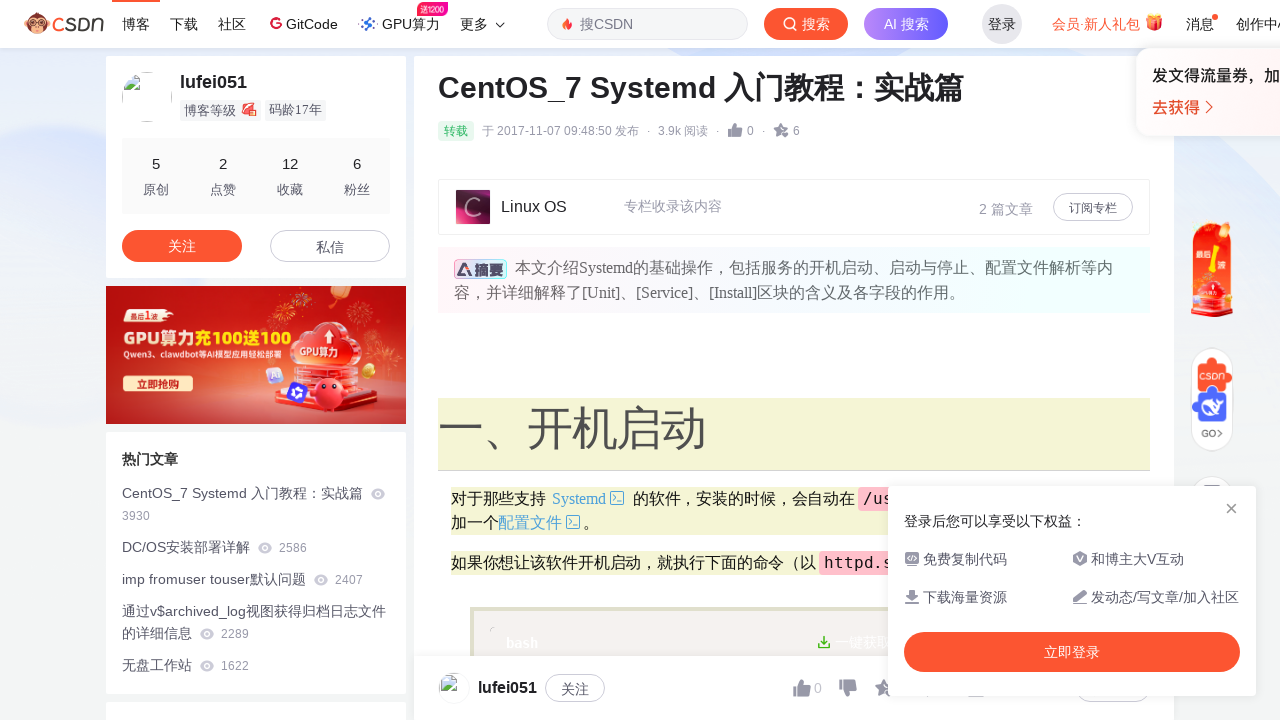

Located article title element using CSS selector
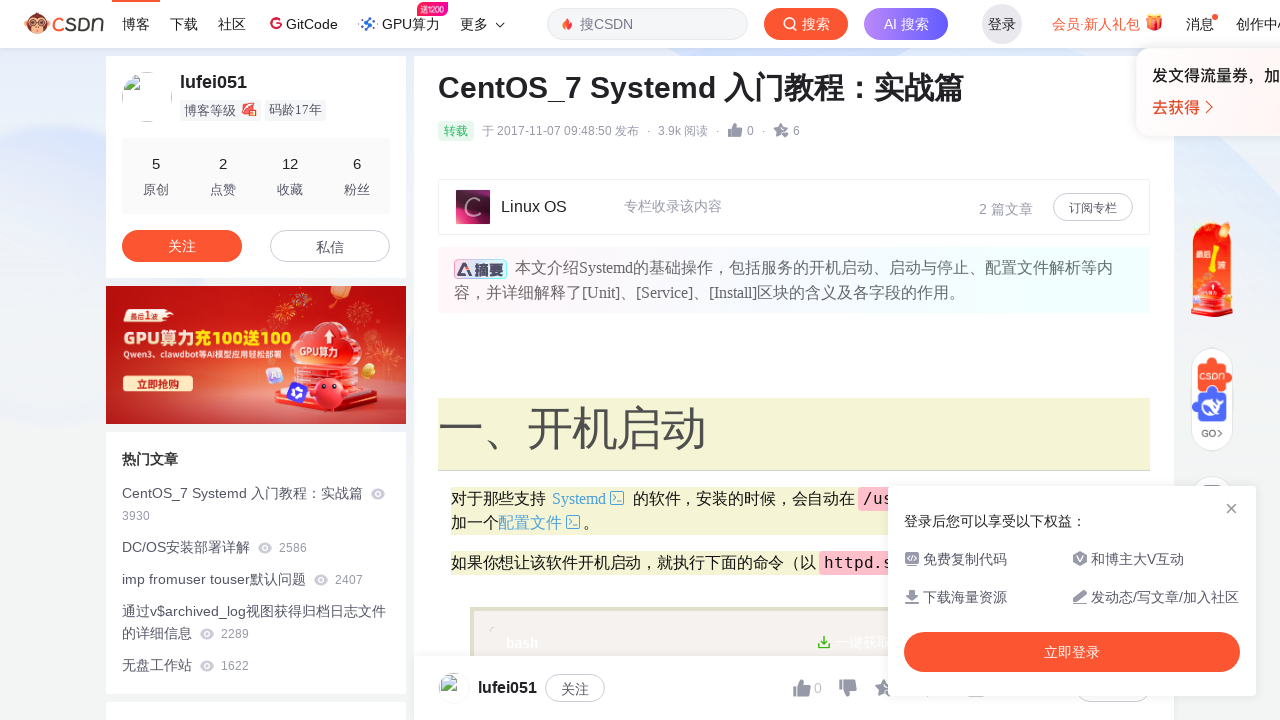

Printed article title text content
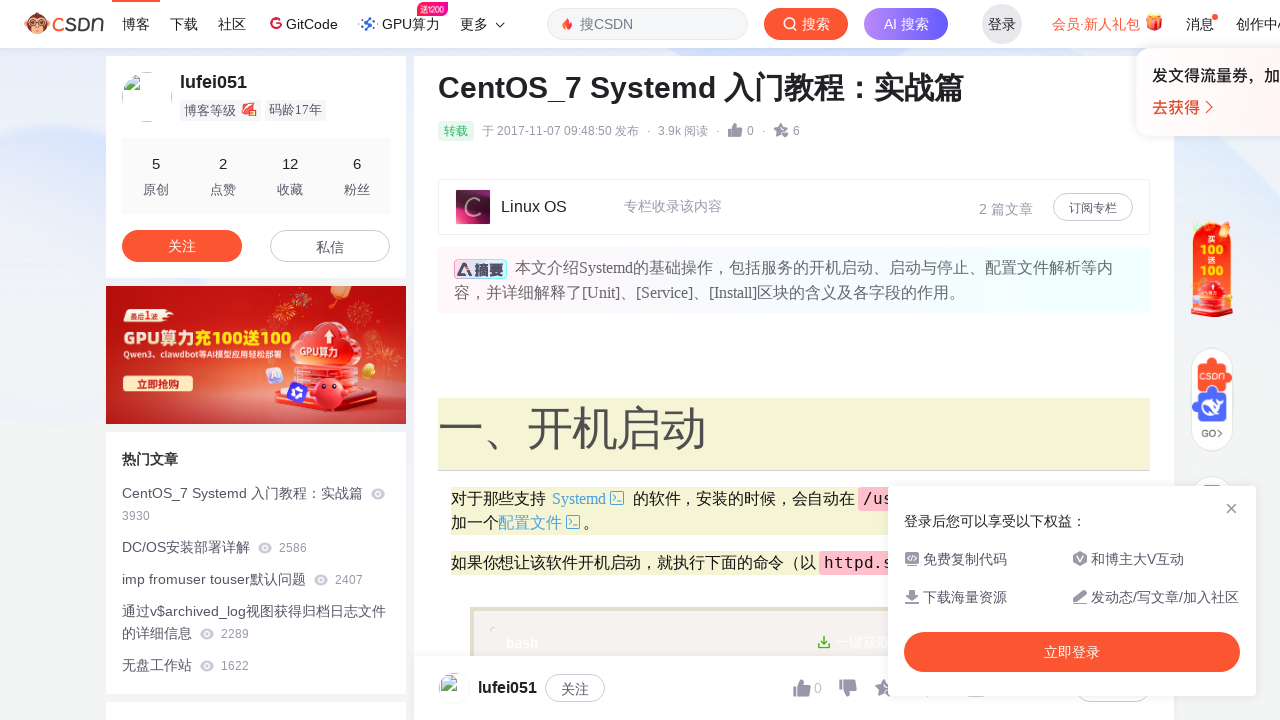

Located article title element using XPath selector
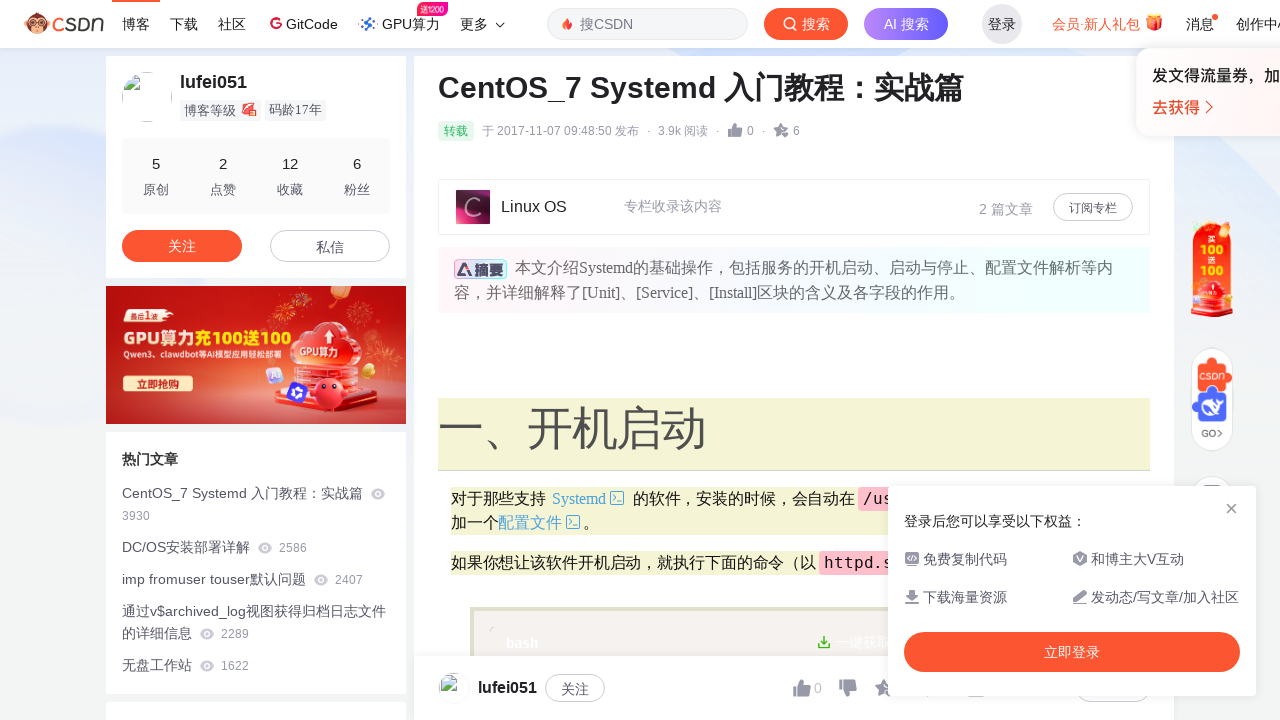

Printed article title text content from XPath selector
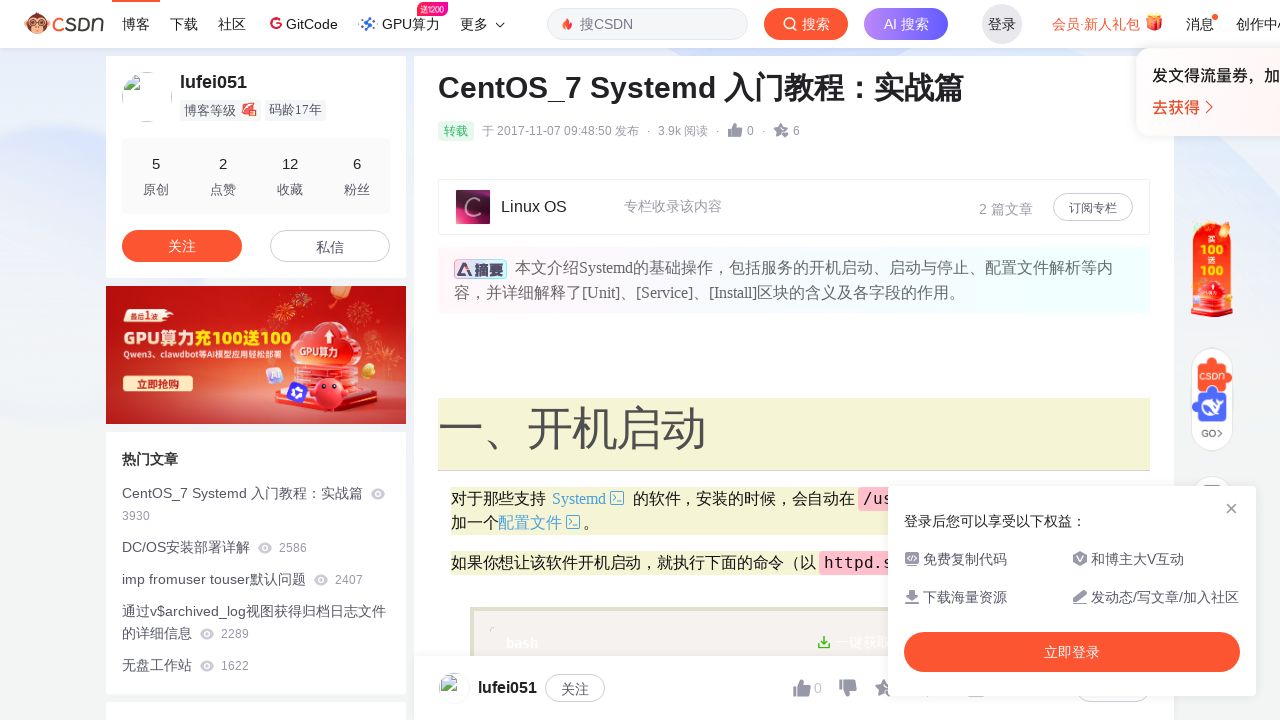

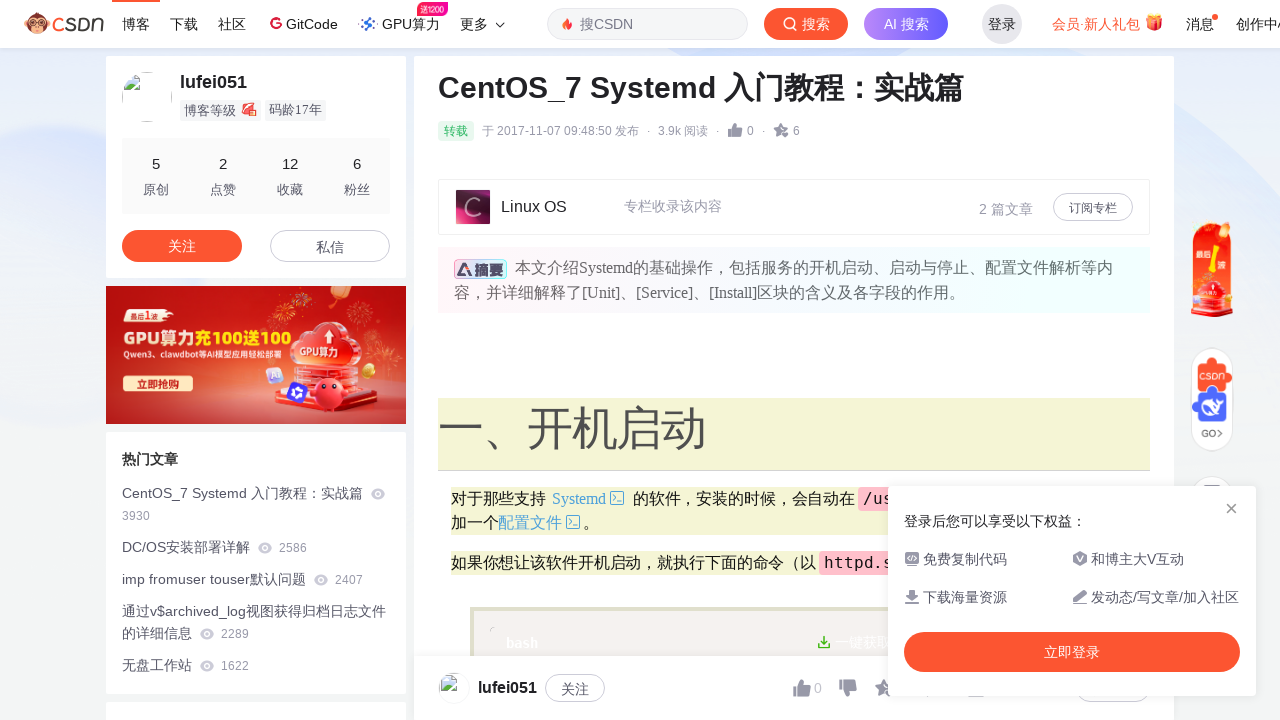